Tests the "Get started" navigation flow by clicking the Get started link and verifying the URL redirects to the intro page.

Starting URL: https://playwright.dev/

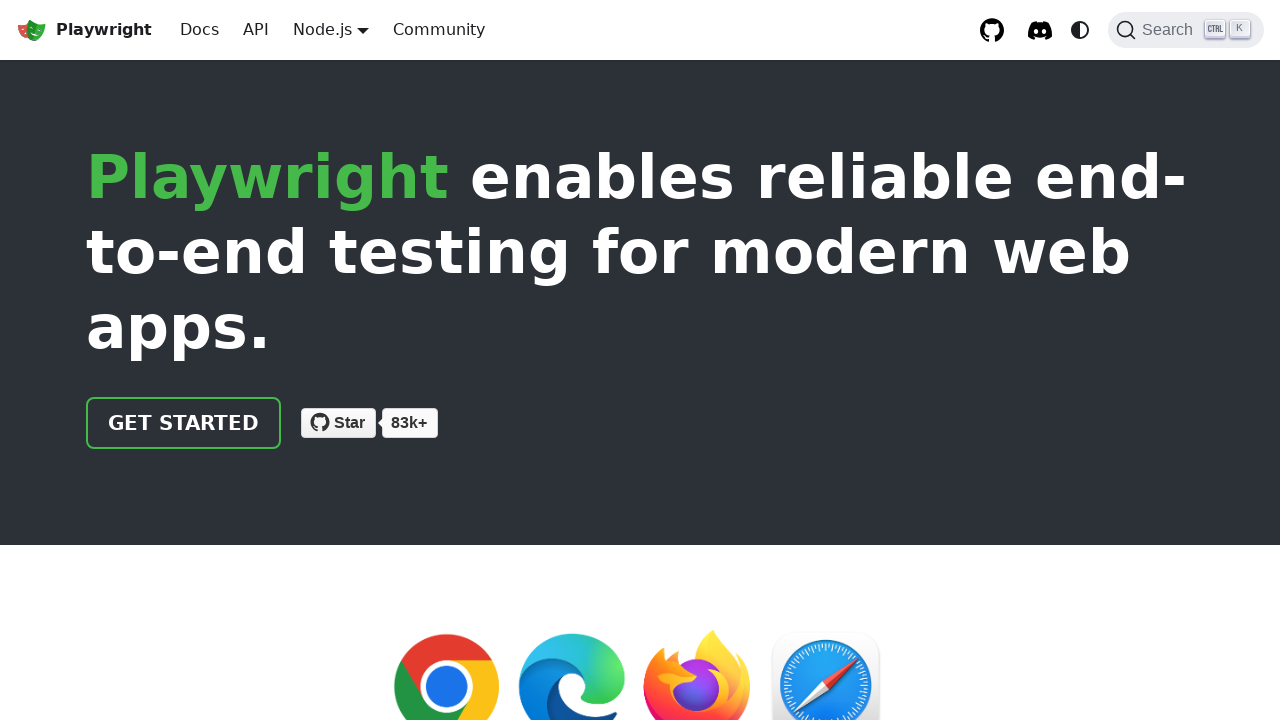

Clicked the 'Get started' link at (184, 423) on internal:role=link[name="Get started"i]
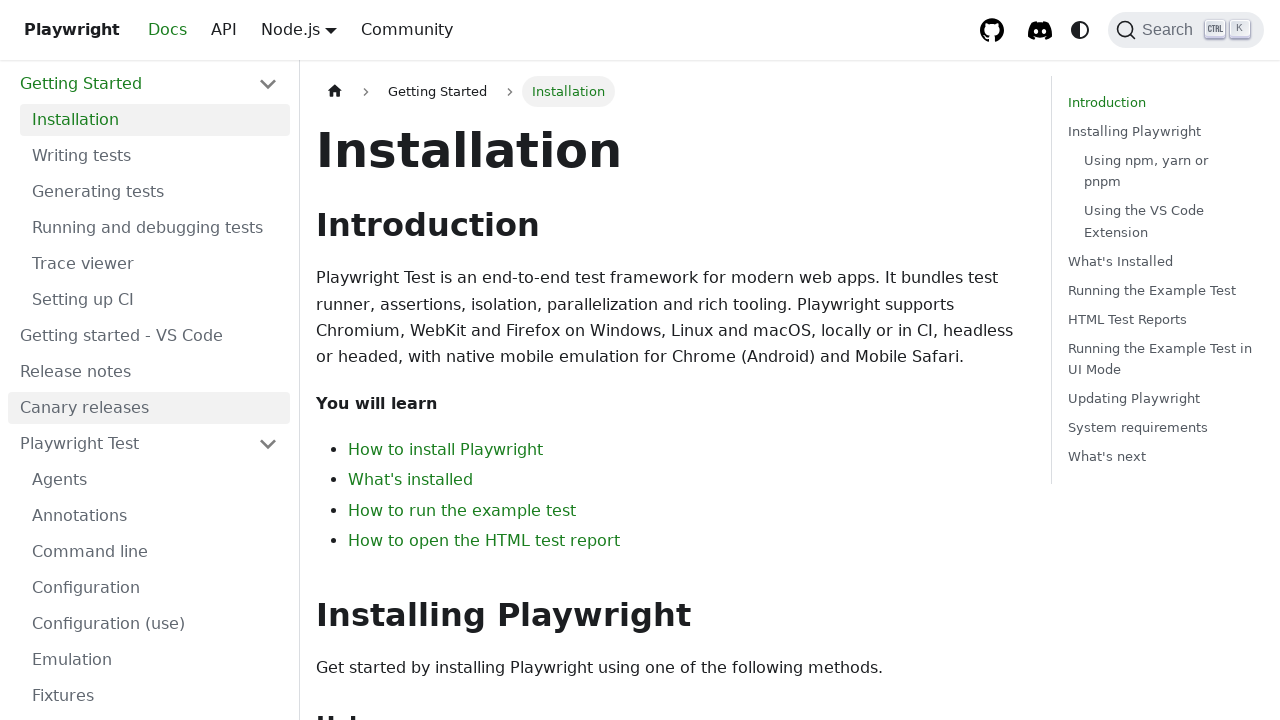

Waited for navigation to intro page and URL verified
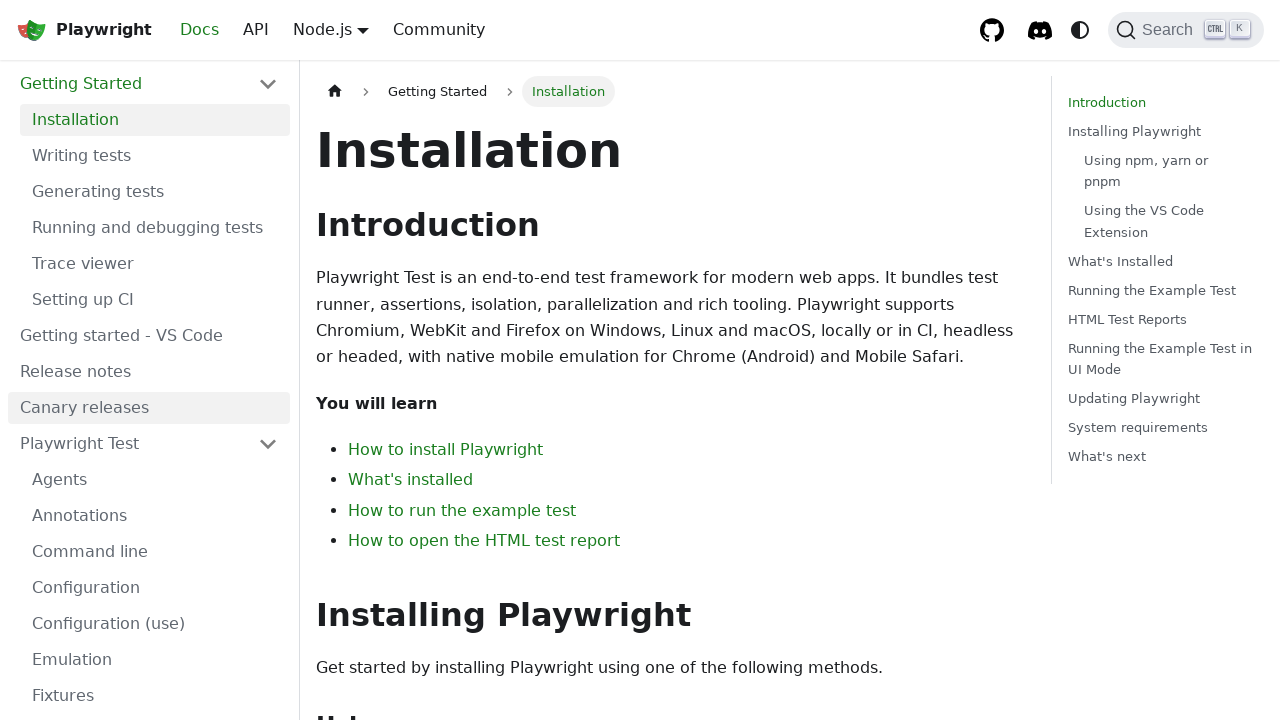

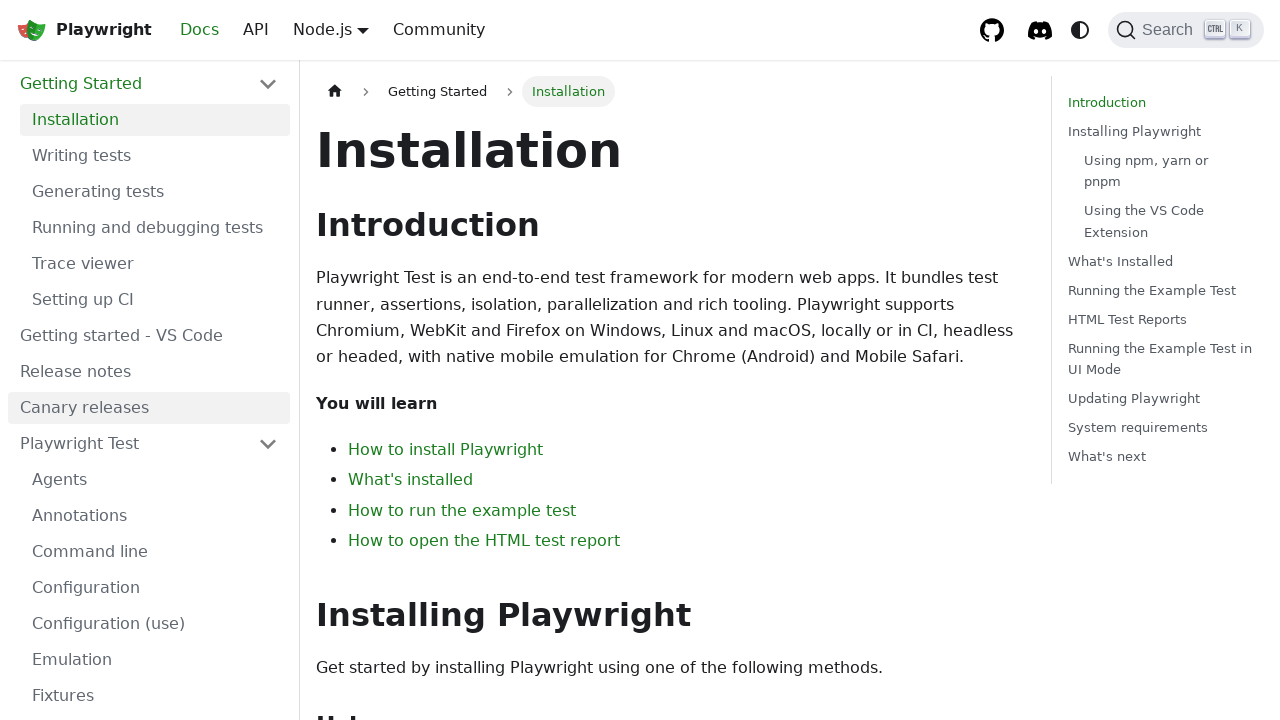